Tests A/B test opt-out functionality by visiting the page, adding an opt-out cookie, refreshing, and verifying the heading changes to indicate no A/B test is running.

Starting URL: http://the-internet.herokuapp.com/abtest

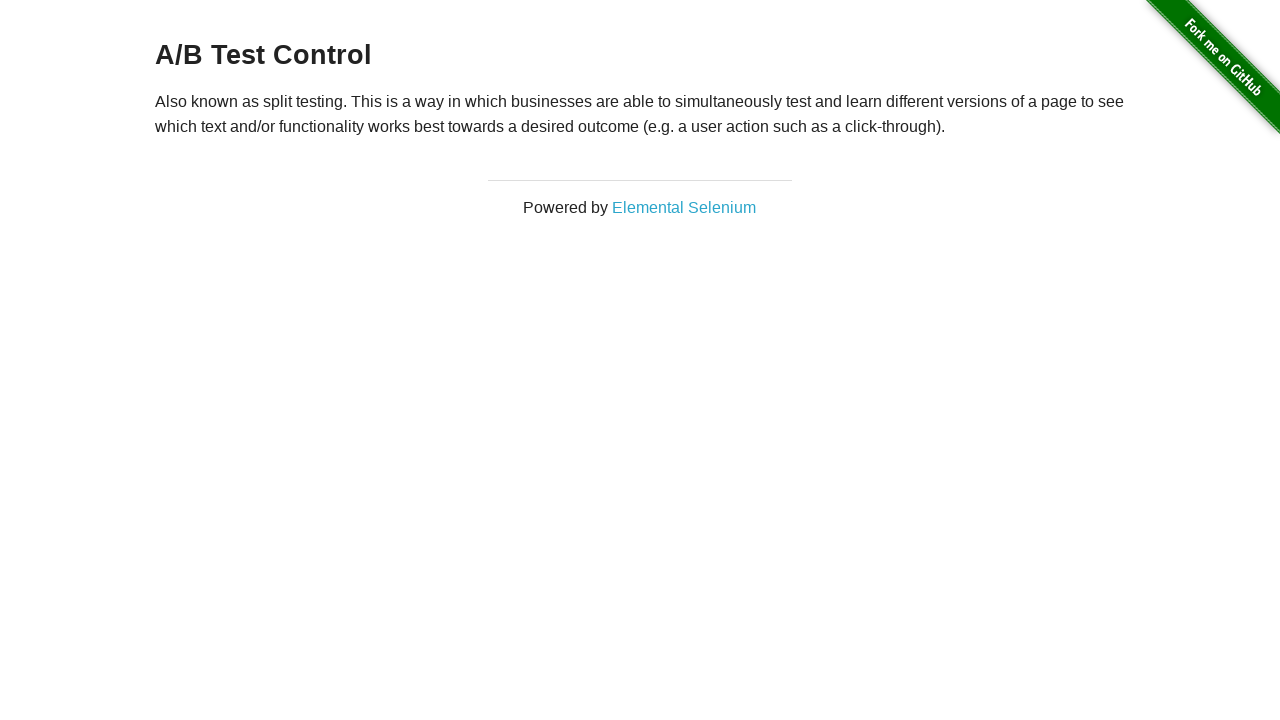

Located and retrieved initial heading text
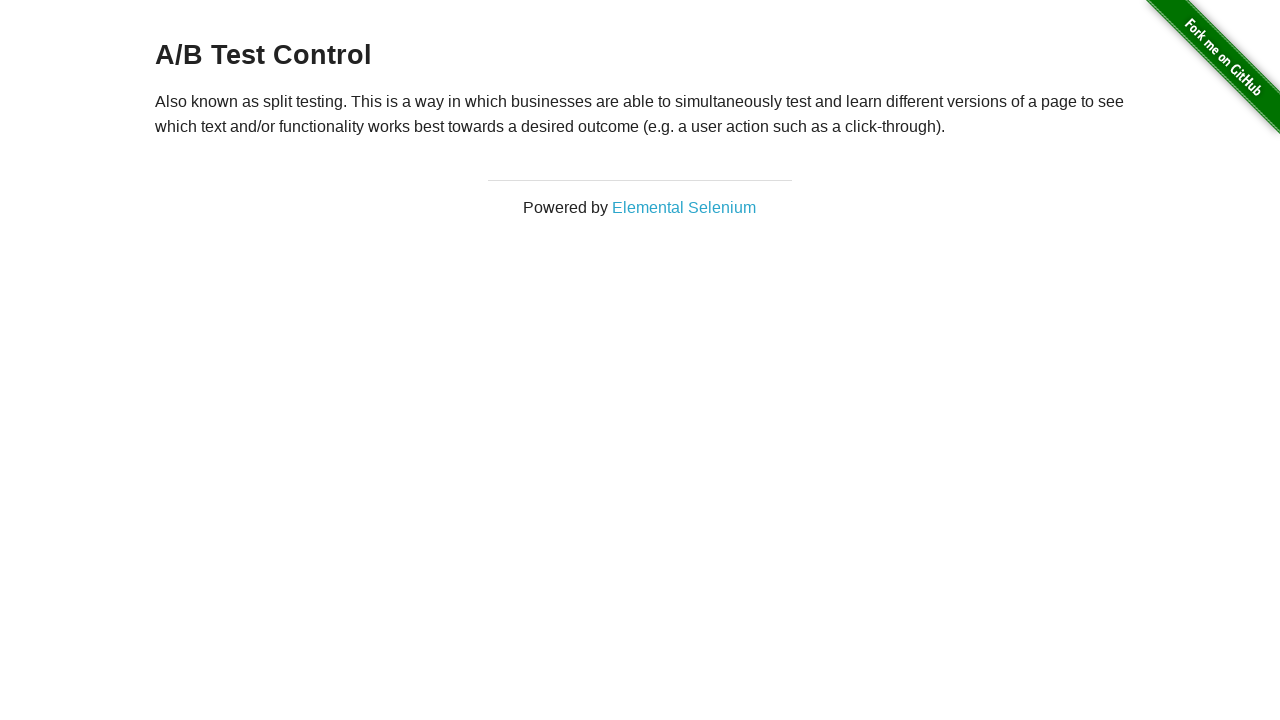

Verified heading starts with 'A/B Test'
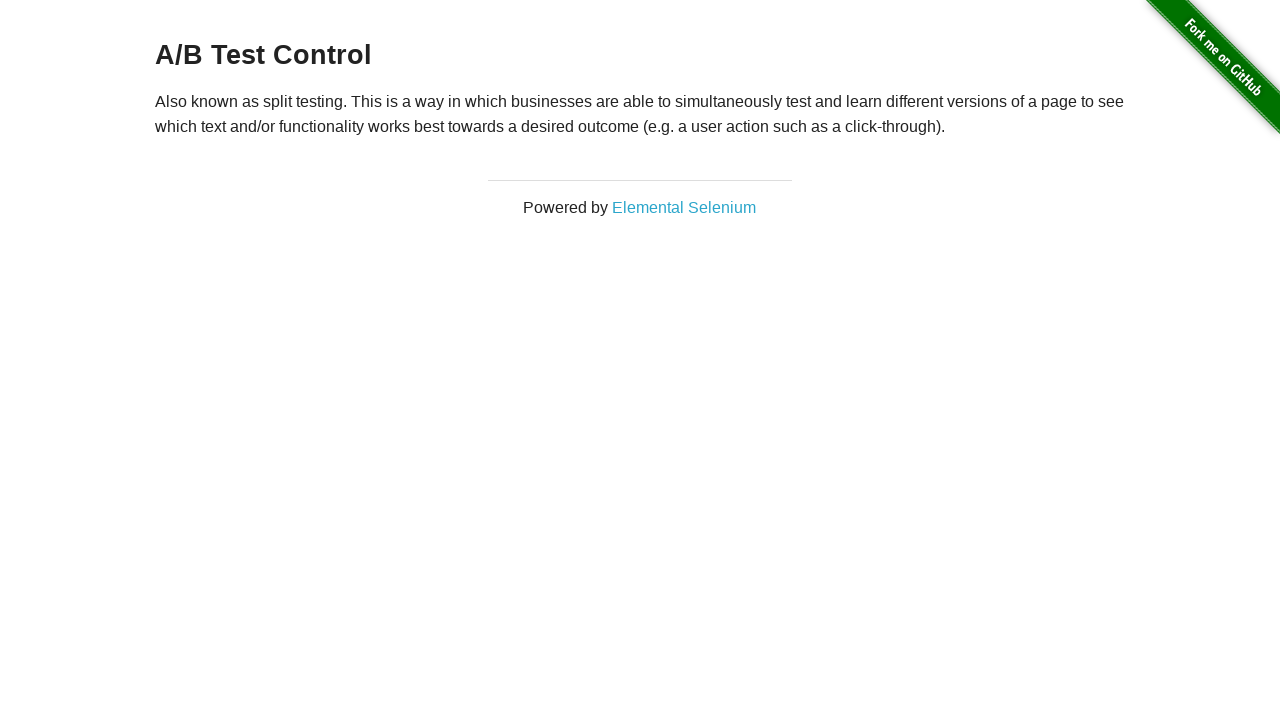

Added optimizelyOptOut cookie with value 'true'
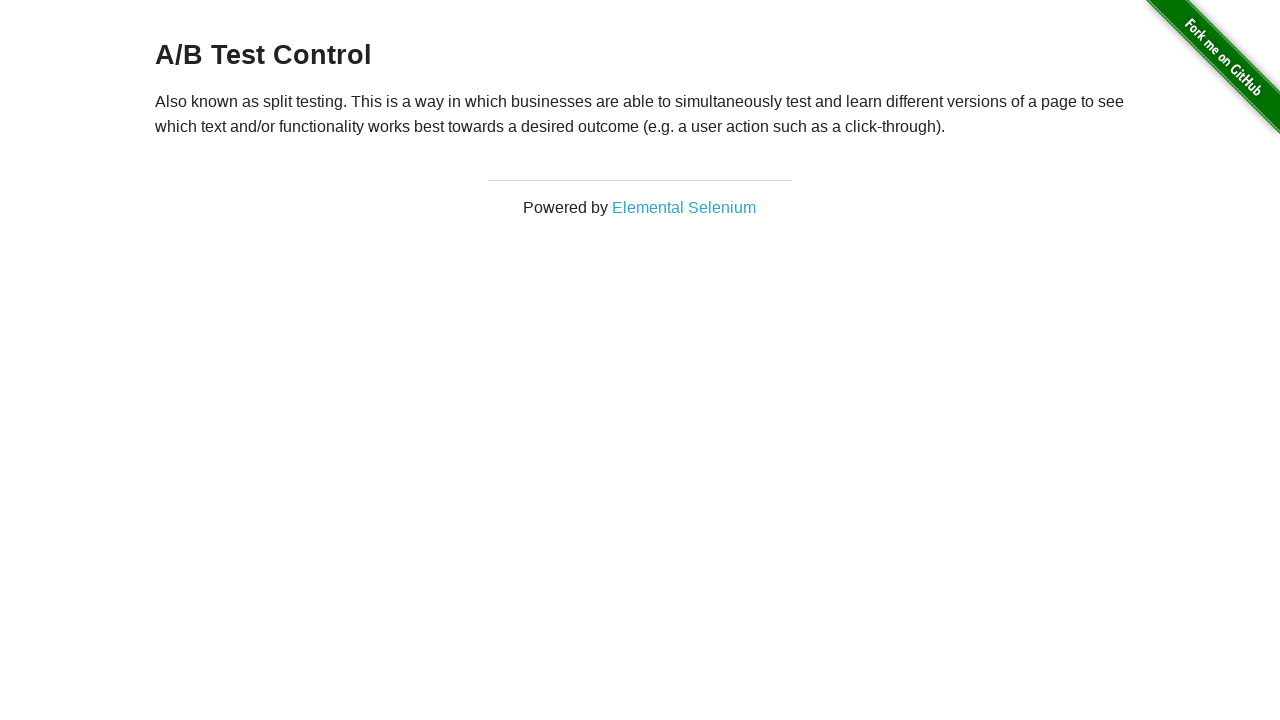

Reloaded page to apply opt-out cookie
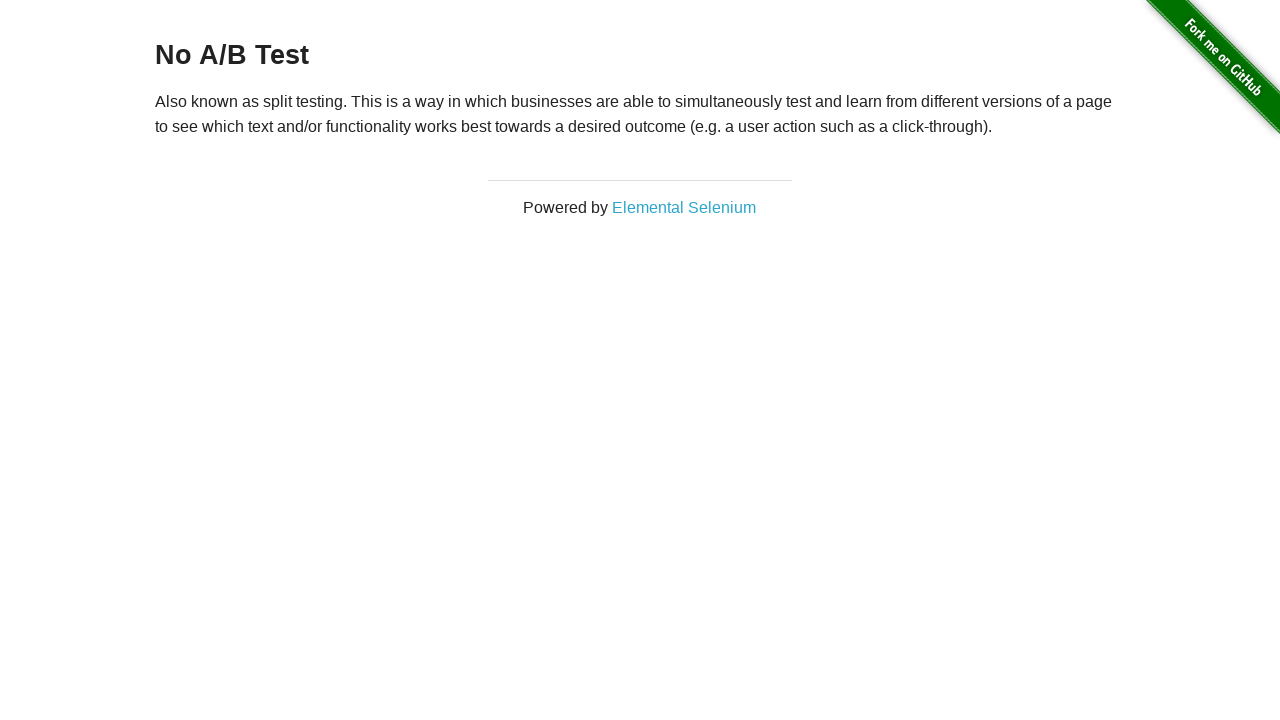

Retrieved heading text after page reload
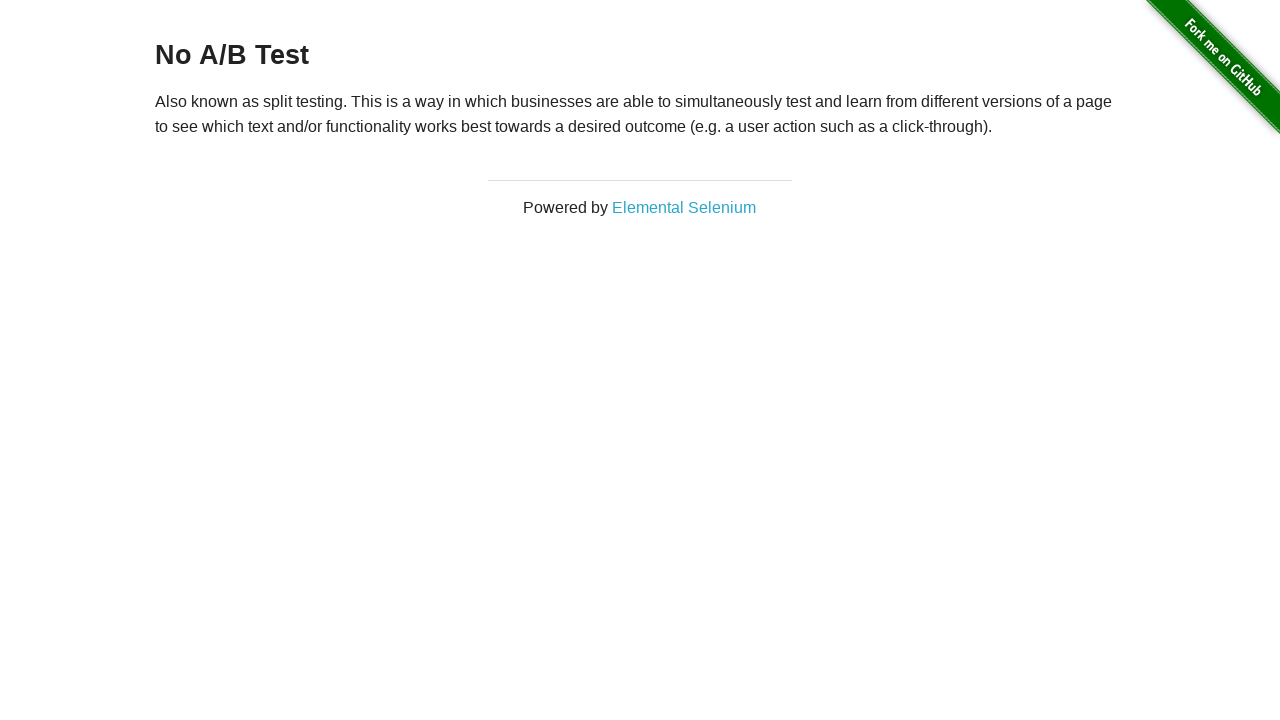

Verified heading changed to 'No A/B Test' after opt-out
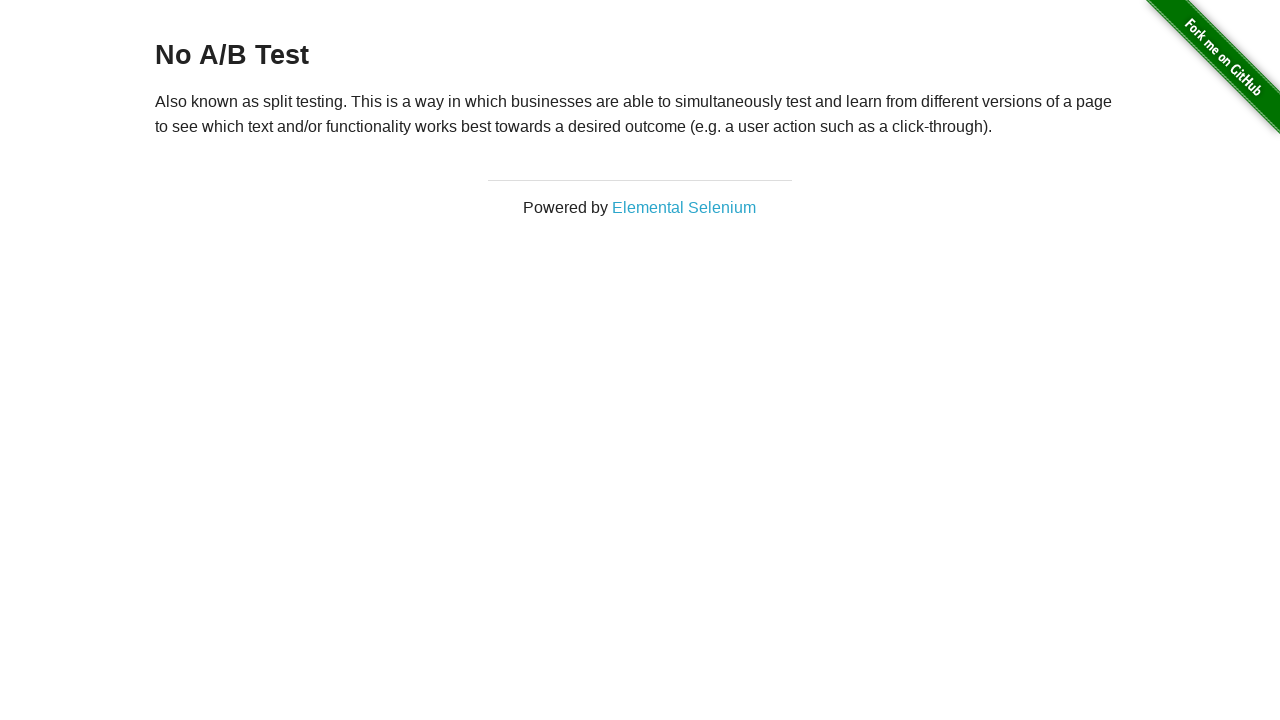

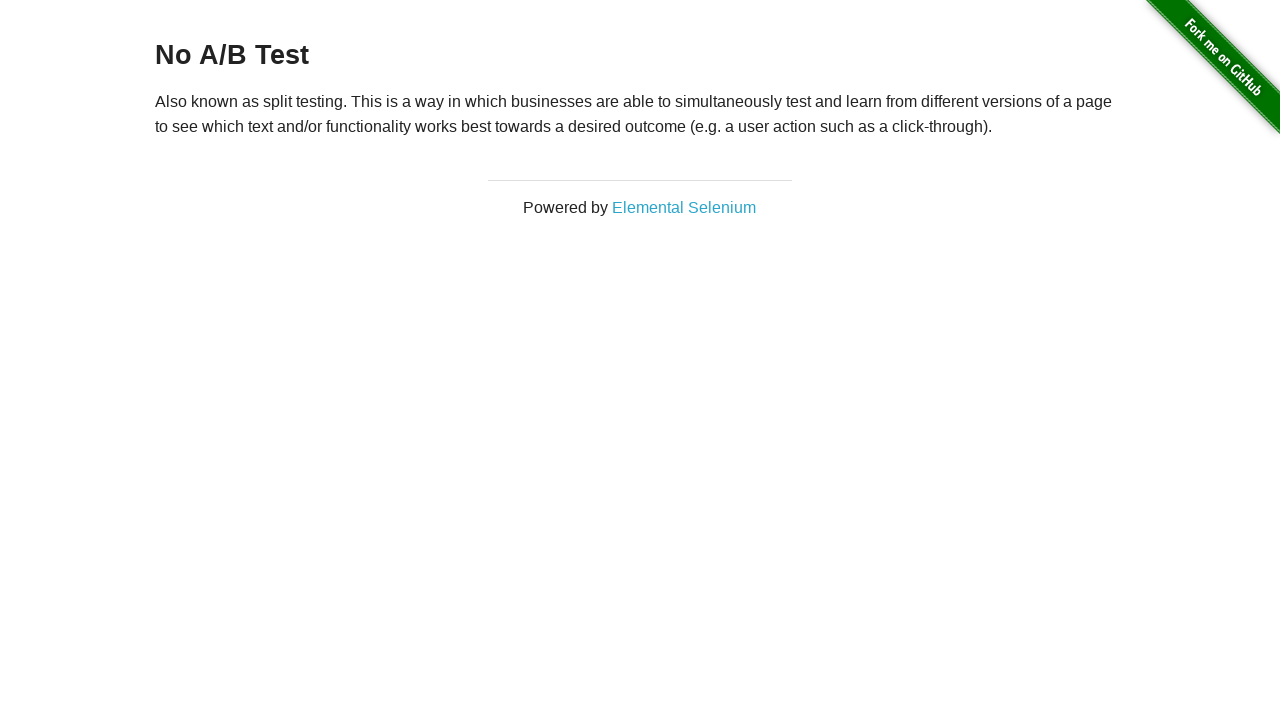